Tests horizontal scrolling functionality by scrolling right and then scrolling back left on a dashboard page.

Starting URL: https://dashboards.handmadeinteractive.com/jasonlove/

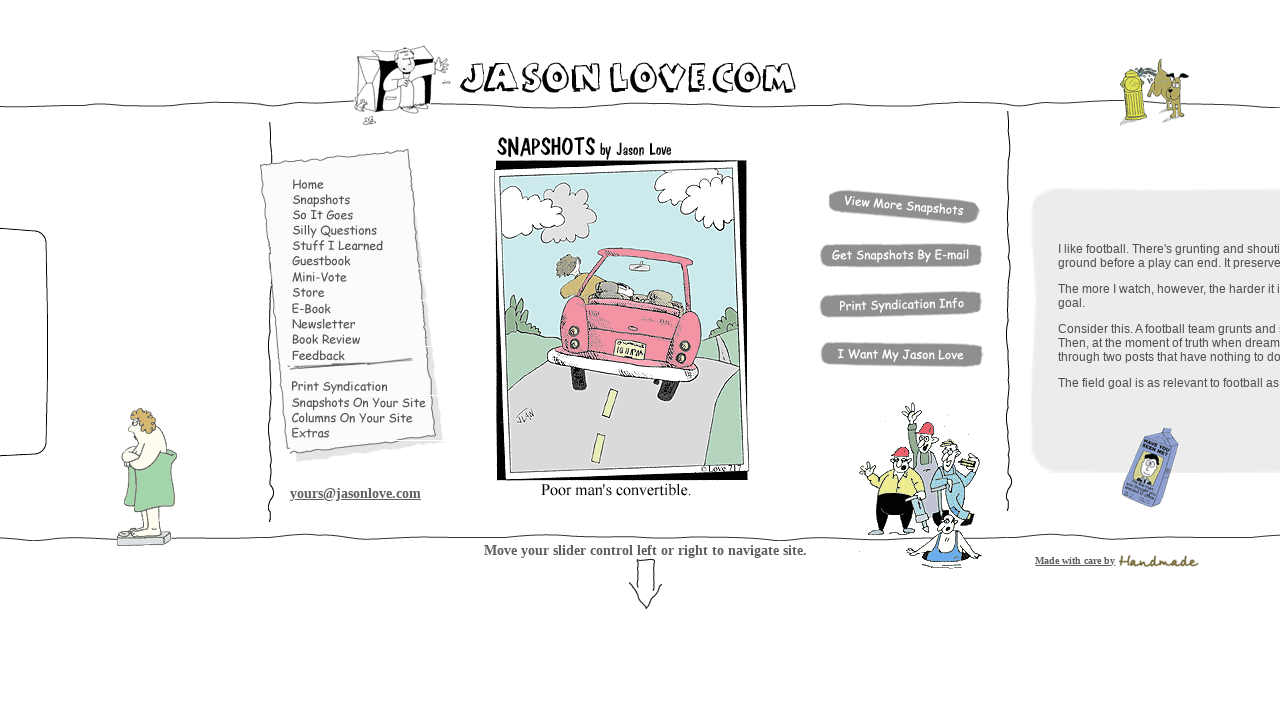

Waited for dashboard page to load (domcontentloaded)
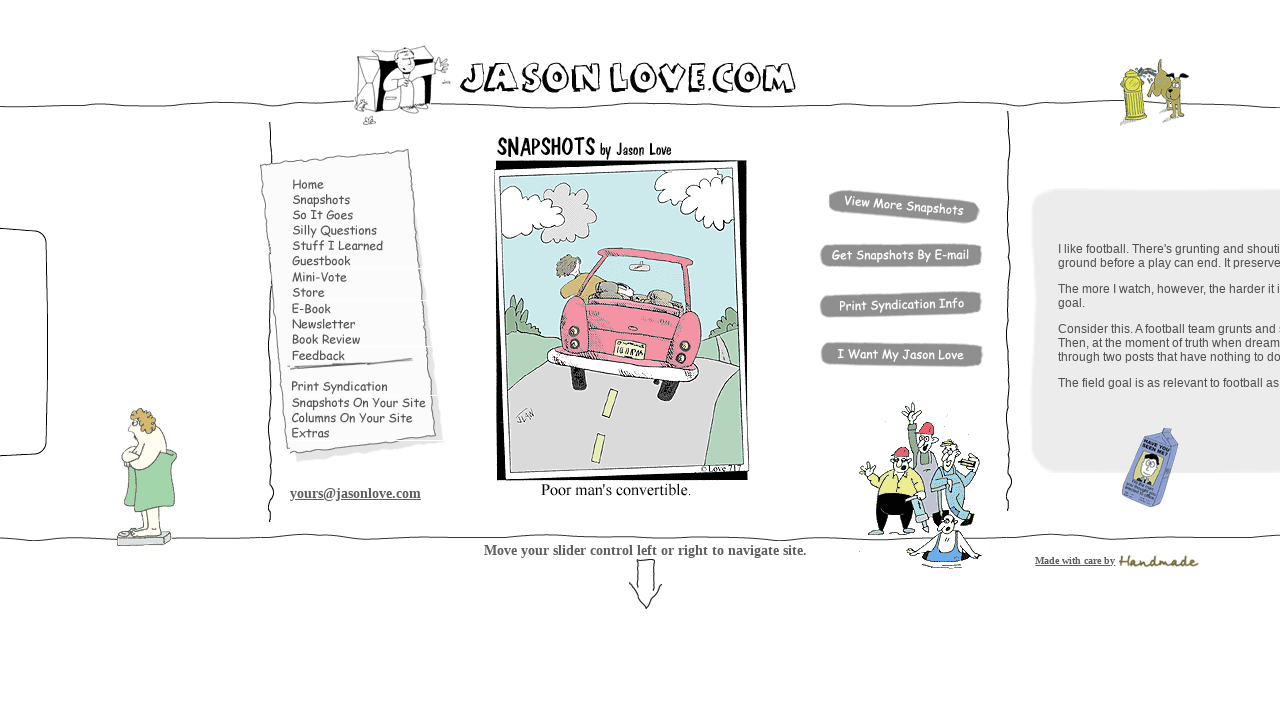

Scrolled right horizontally by 5000 pixels
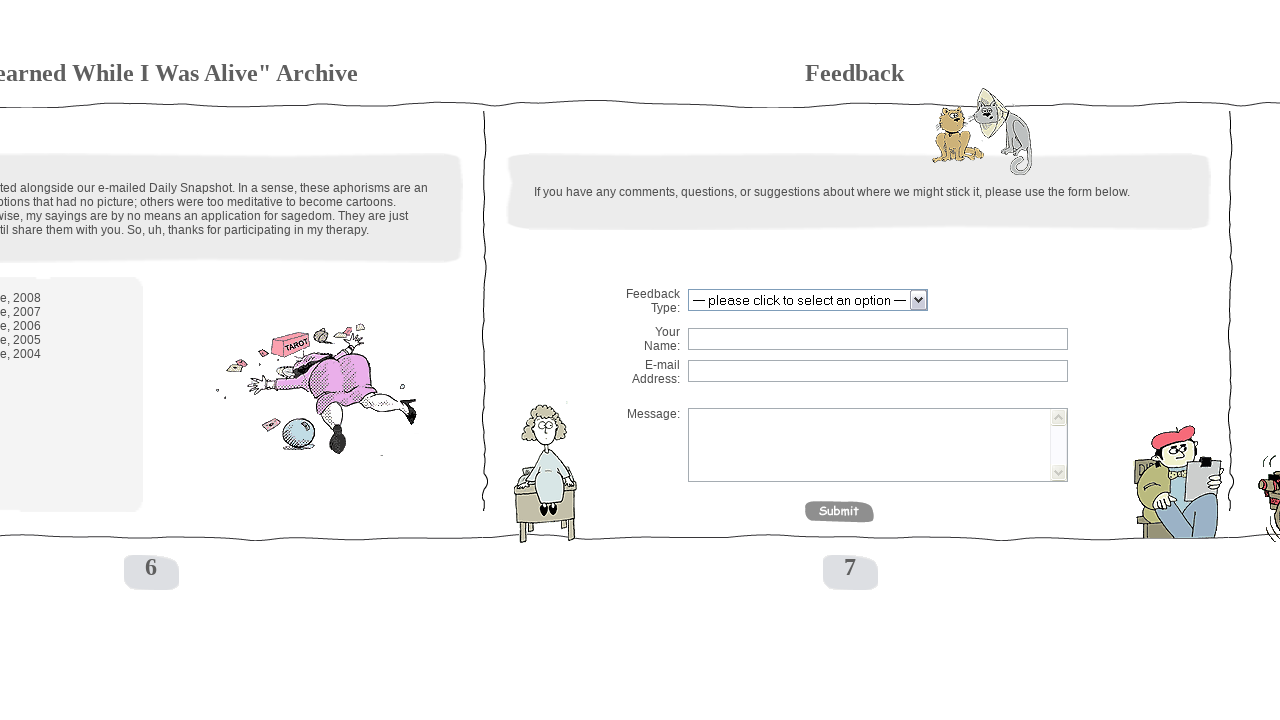

Waited 2 seconds to observe the right scroll position
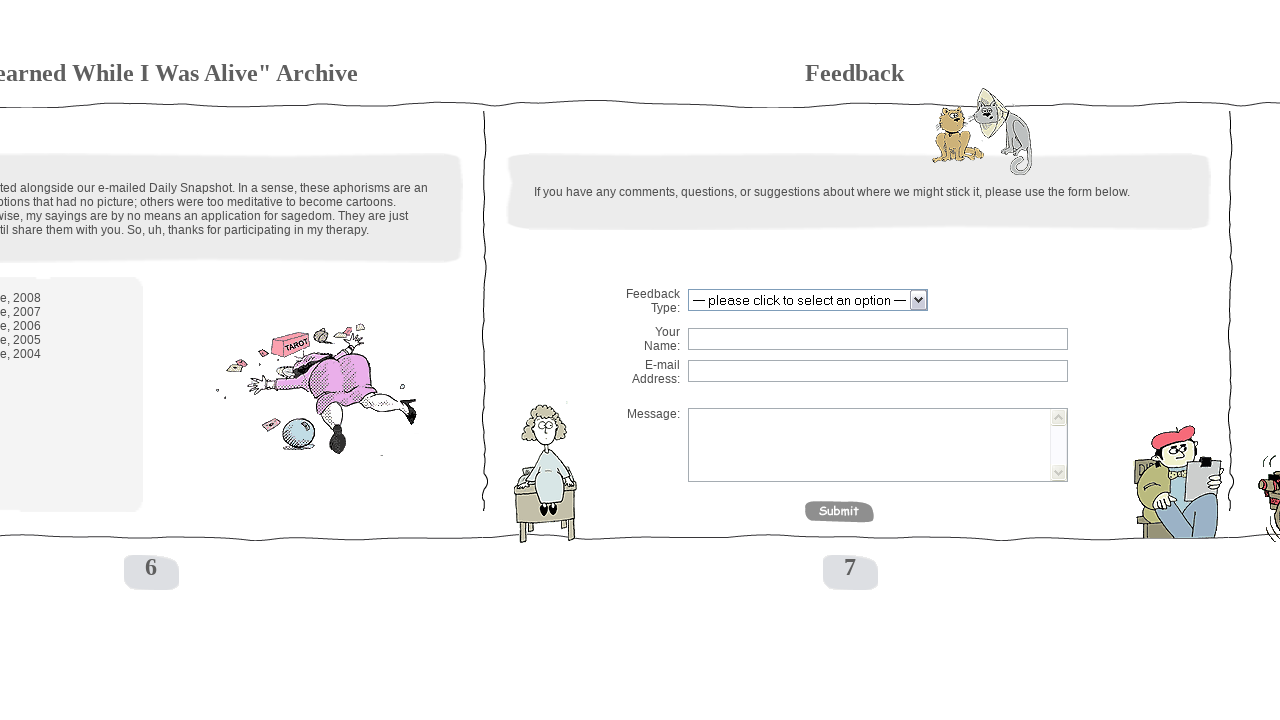

Scrolled left horizontally by 5000 pixels to return to original position
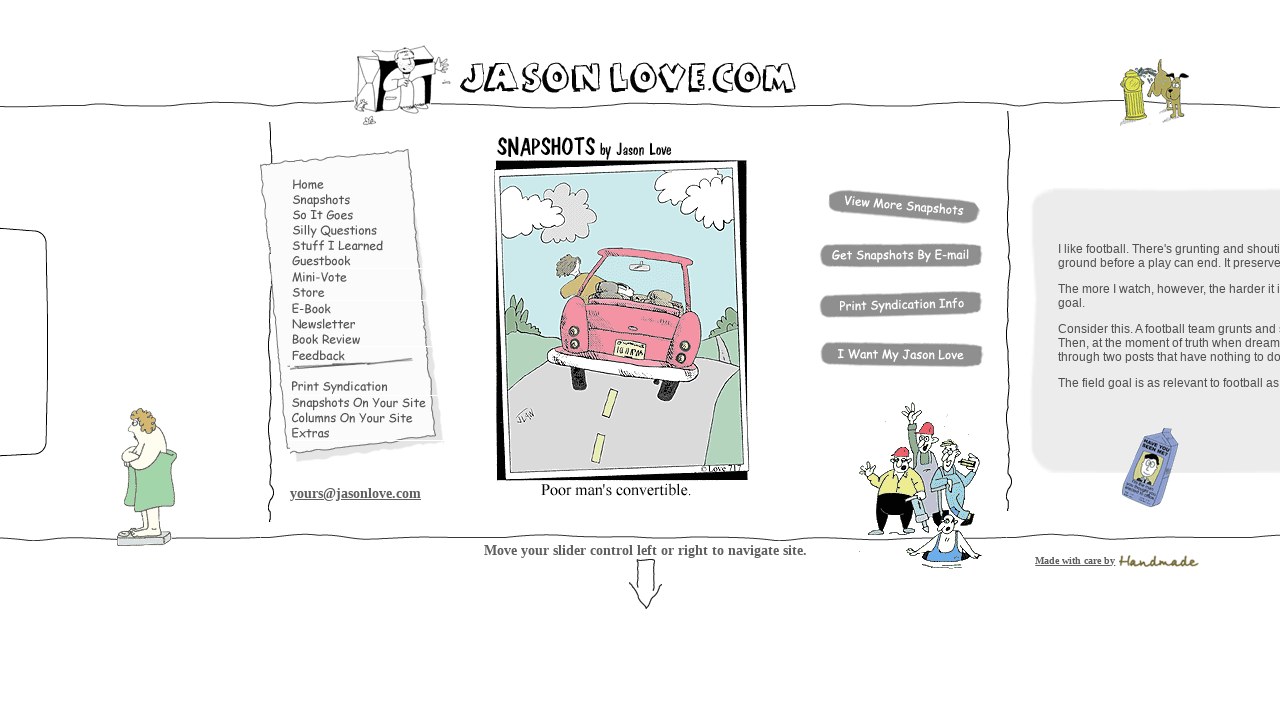

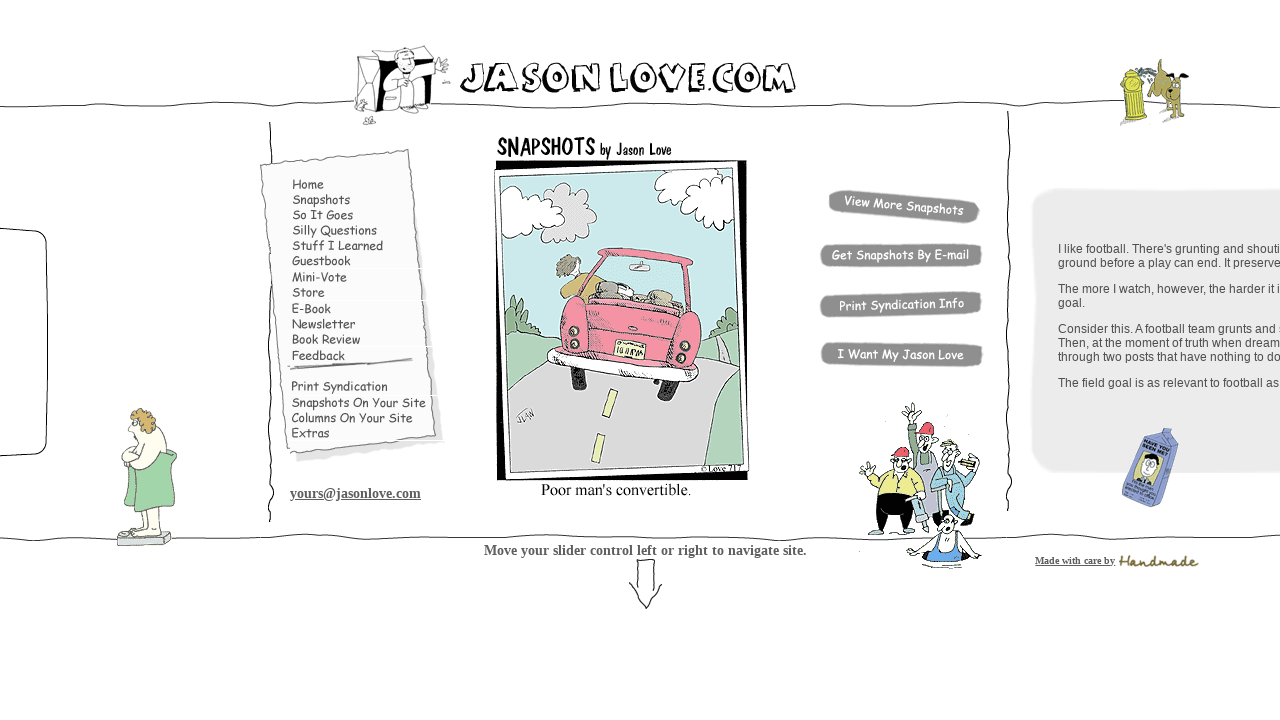